Tests window handle switching by clicking a link that opens a new tab, switching to that new tab, and verifying the new tab's title contains "Selenium"

Starting URL: https://the-internet.herokuapp.com/iframe

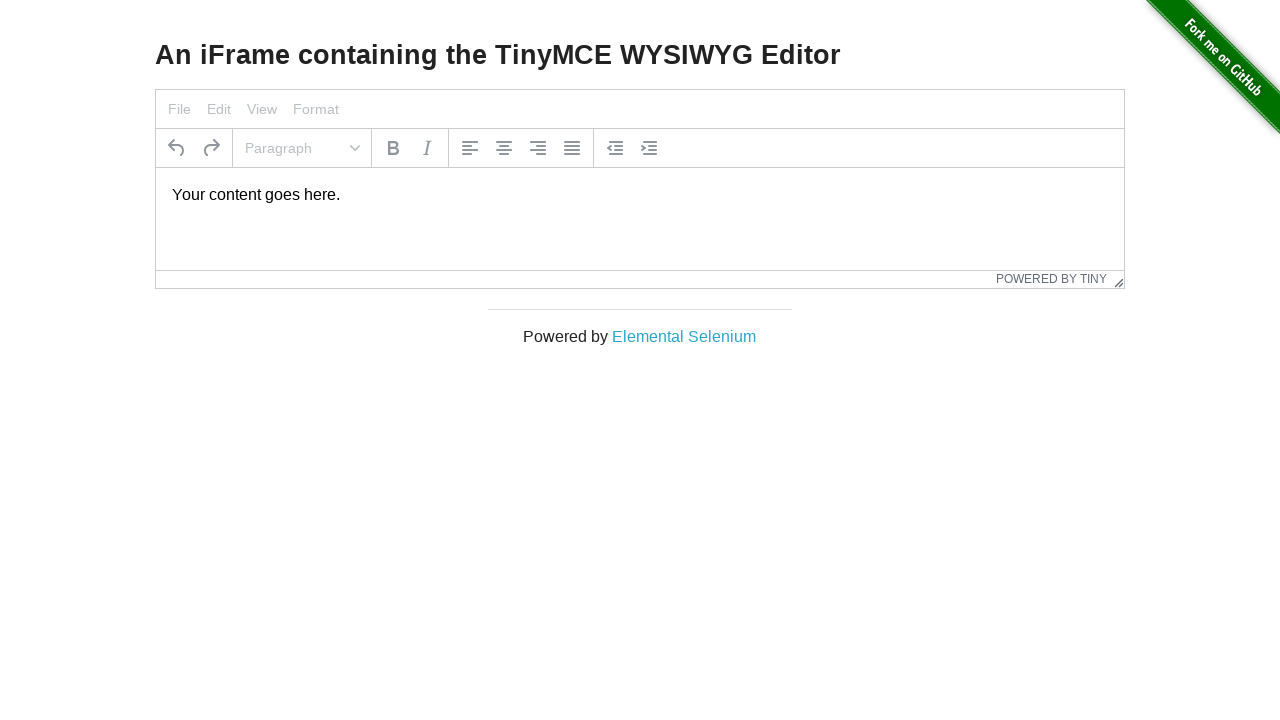

Clicked 'Elemental Selenium' link to open new tab at (684, 336) on xpath=//a[text()='Elemental Selenium']
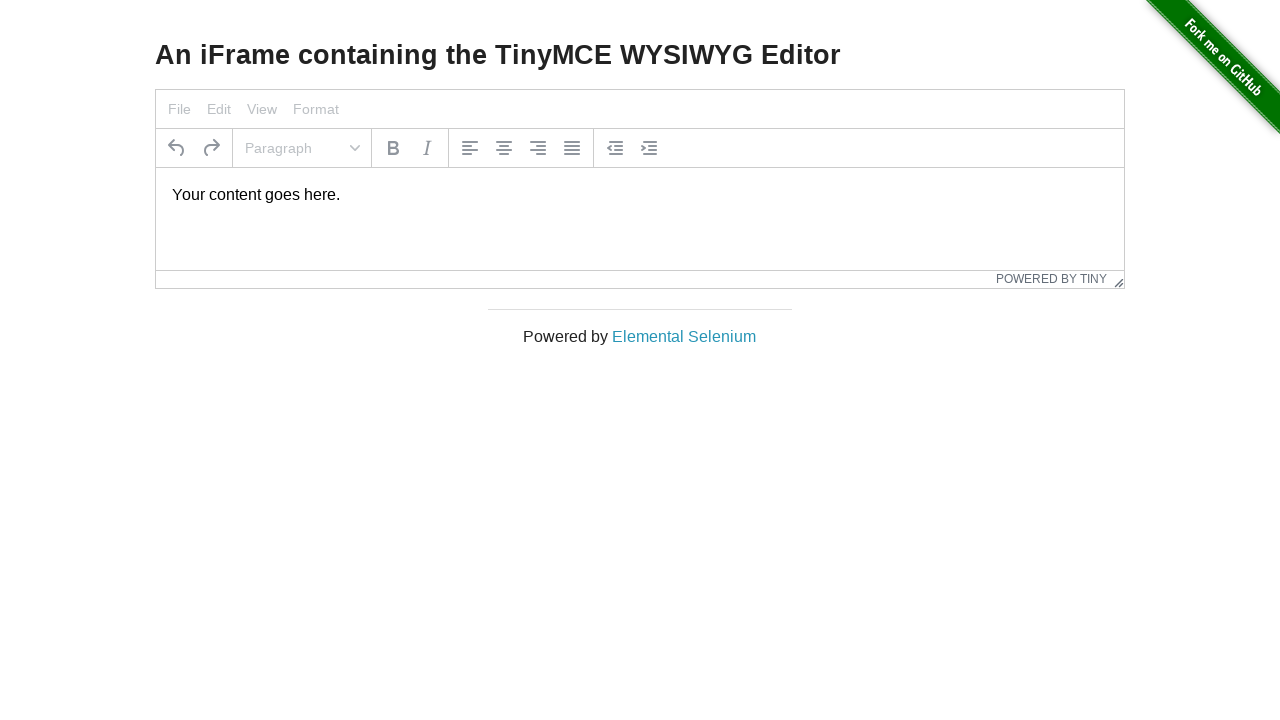

Obtained new page/tab handle
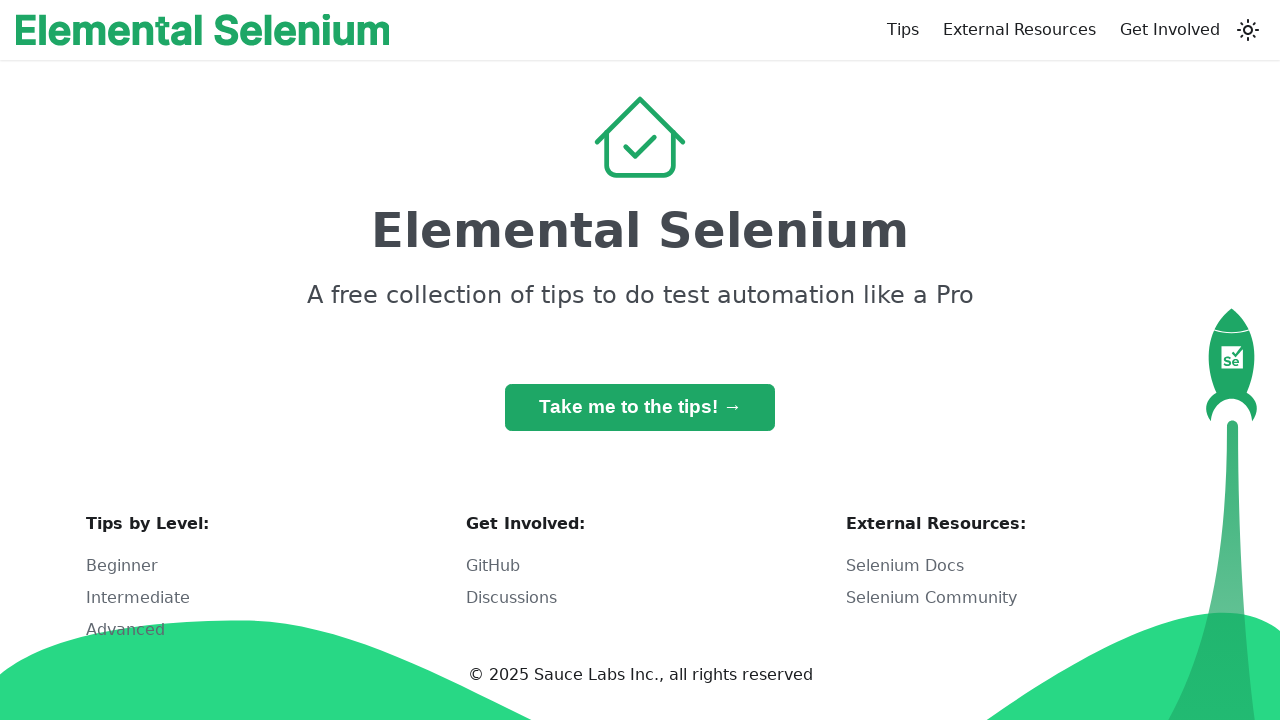

New page finished loading
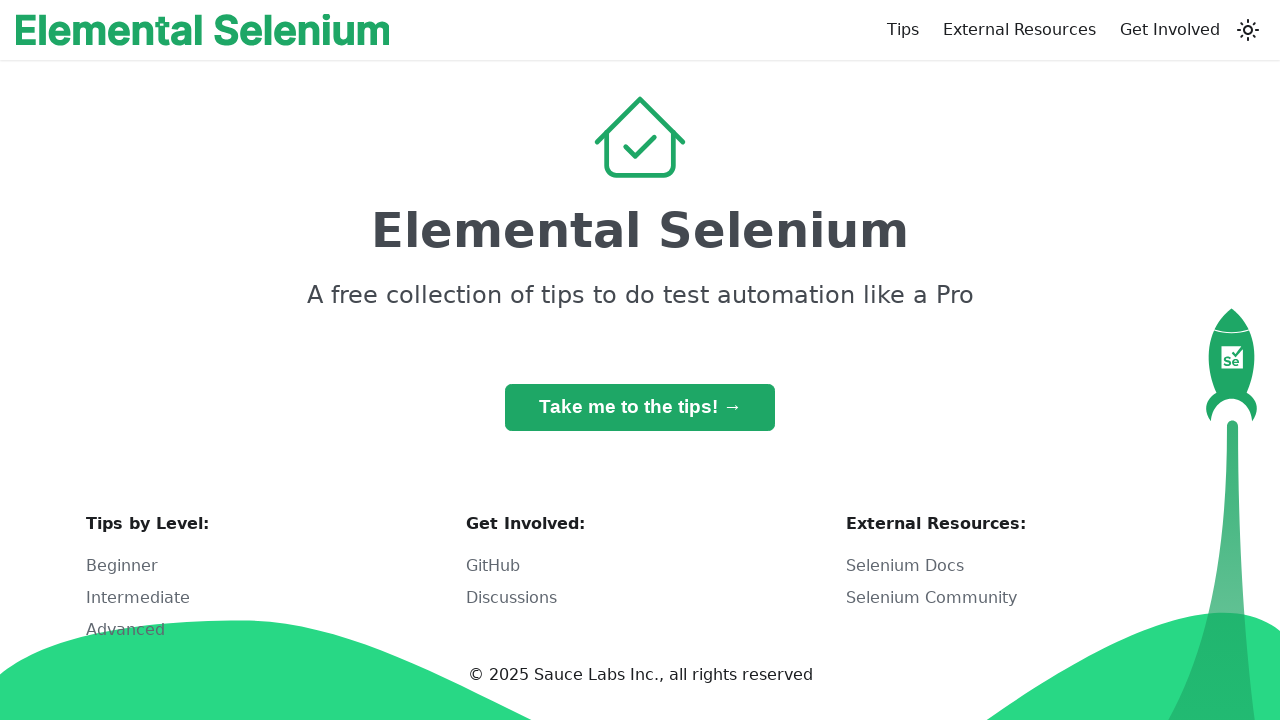

Retrieved new page title: 'Home | Elemental Selenium'
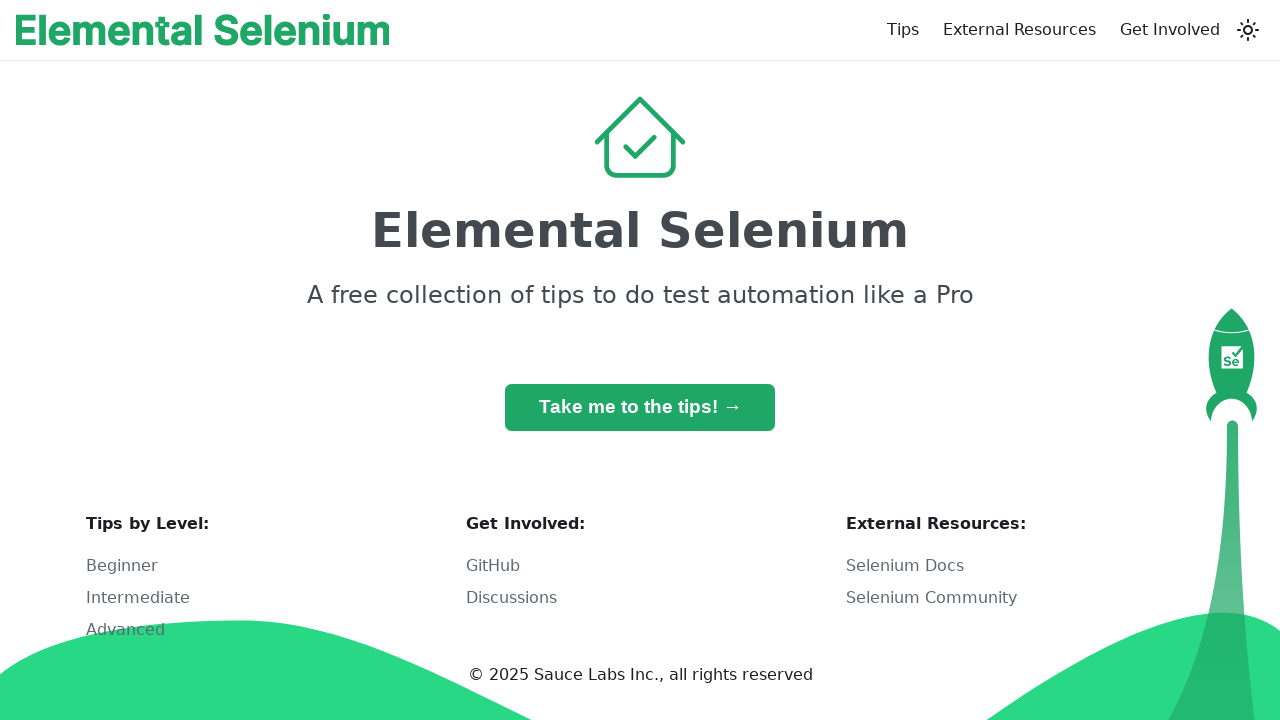

Verified new page title contains 'Selenium'
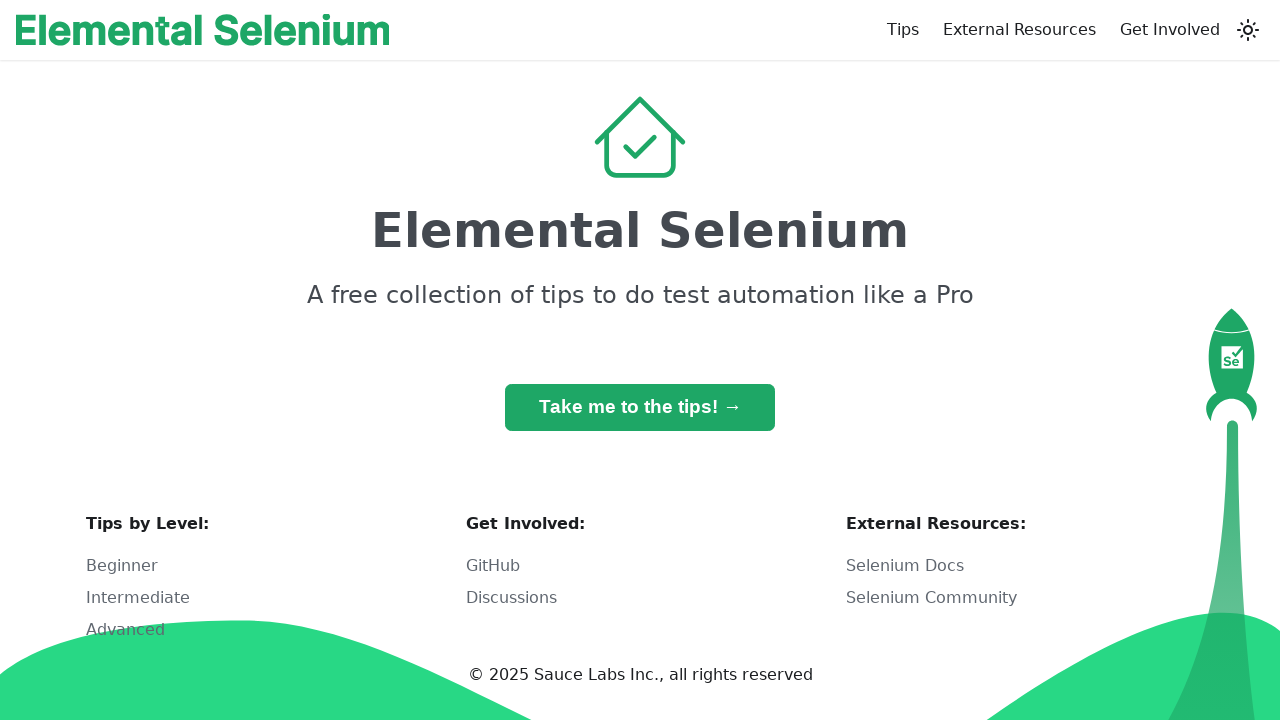

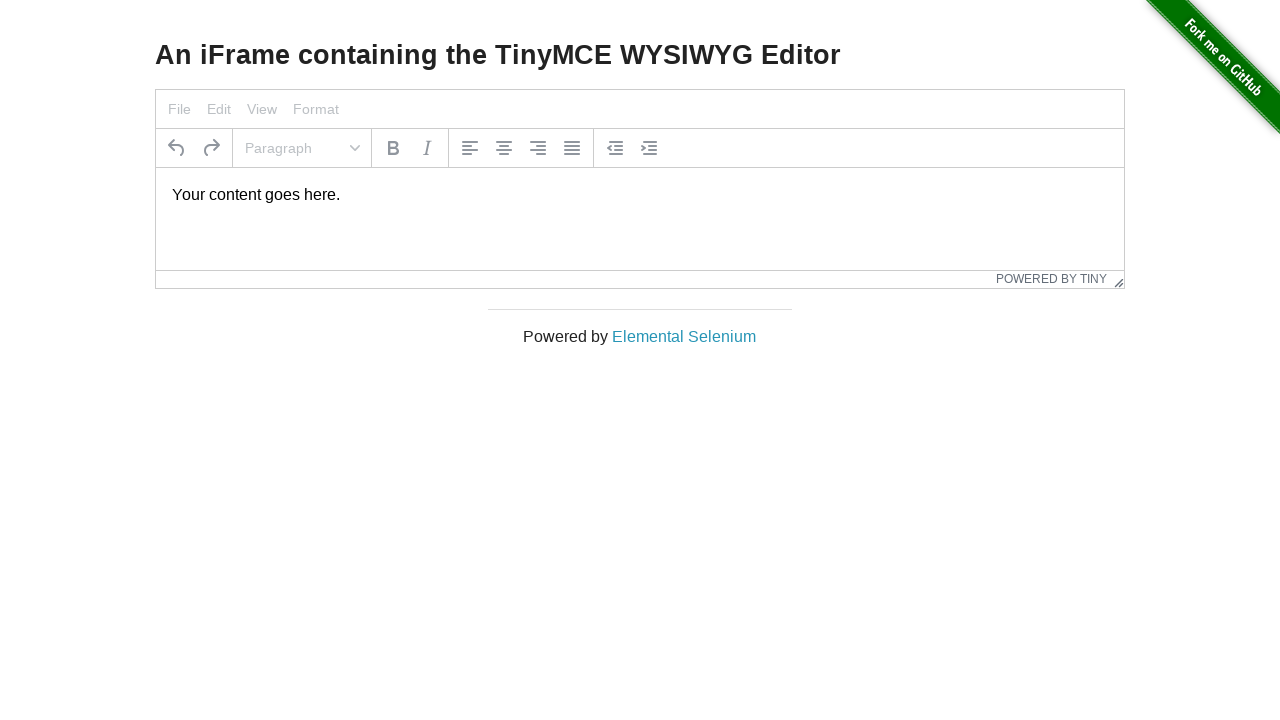